Navigates to the Selenium website and maximizes the browser window

Starting URL: https://selenium.dev/

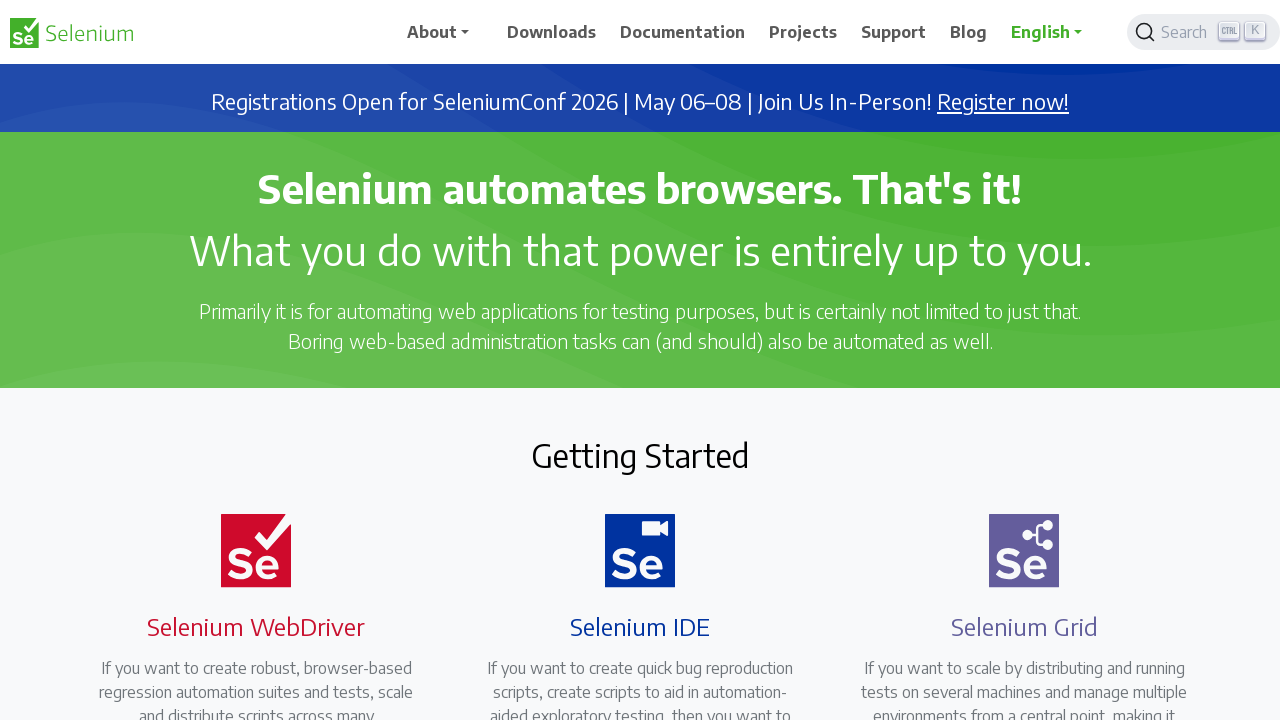

Set browser viewport to 1920x1080 (maximized window)
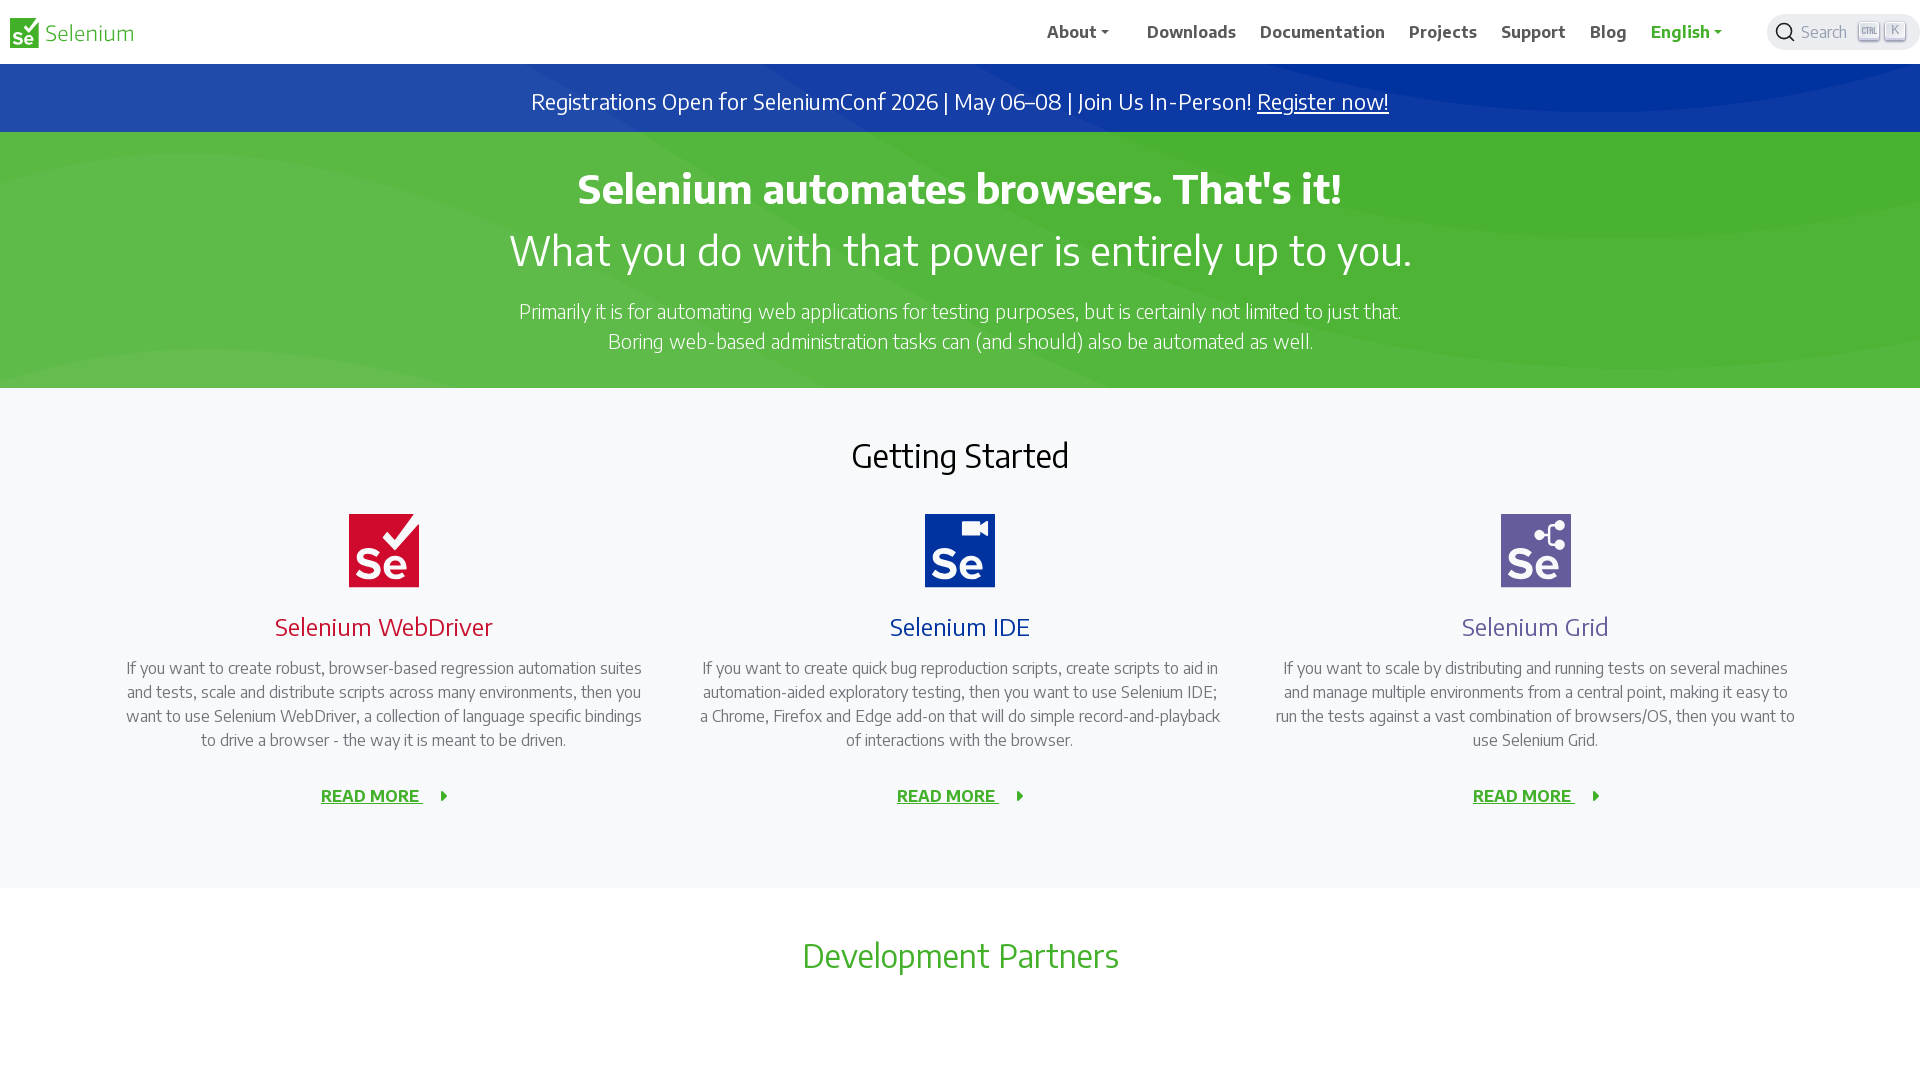

Page fully loaded (DOM content loaded)
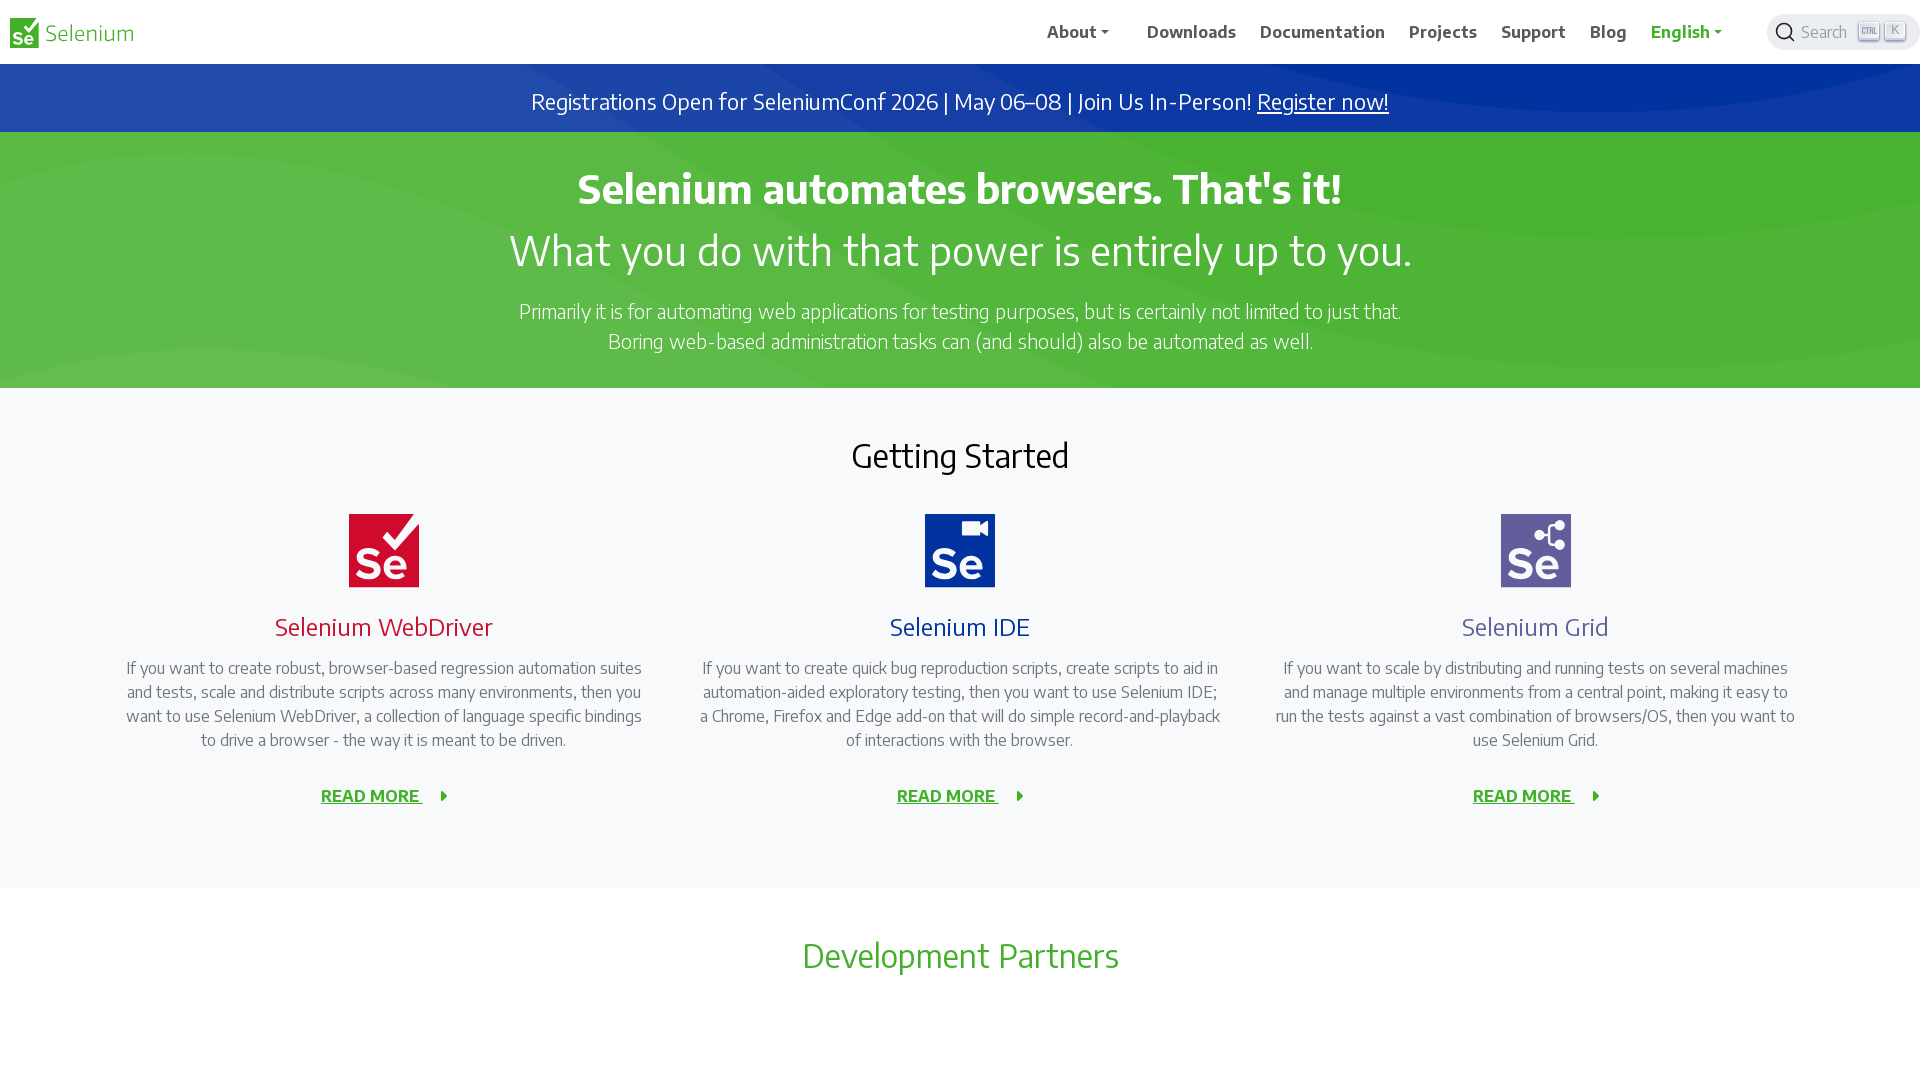

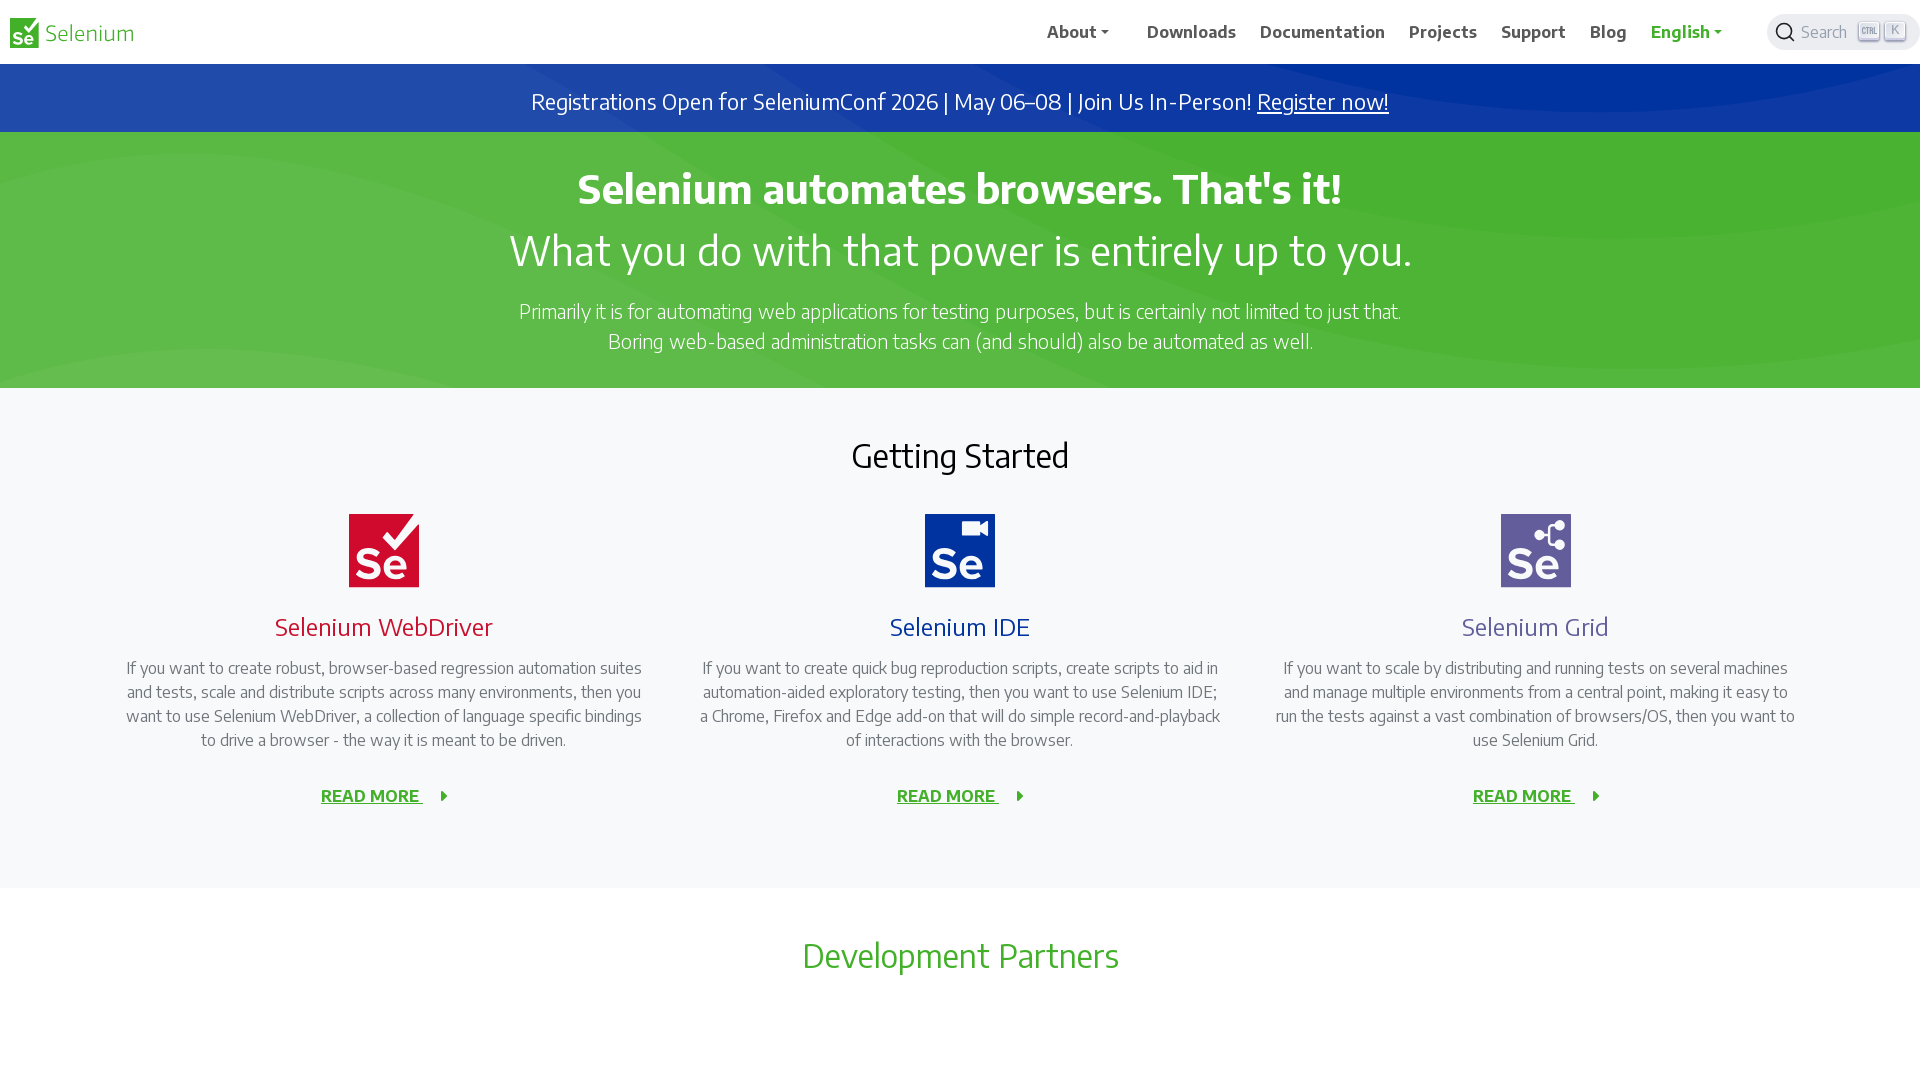